Tests that a todo item is removed when edited to an empty string

Starting URL: https://demo.playwright.dev/todomvc

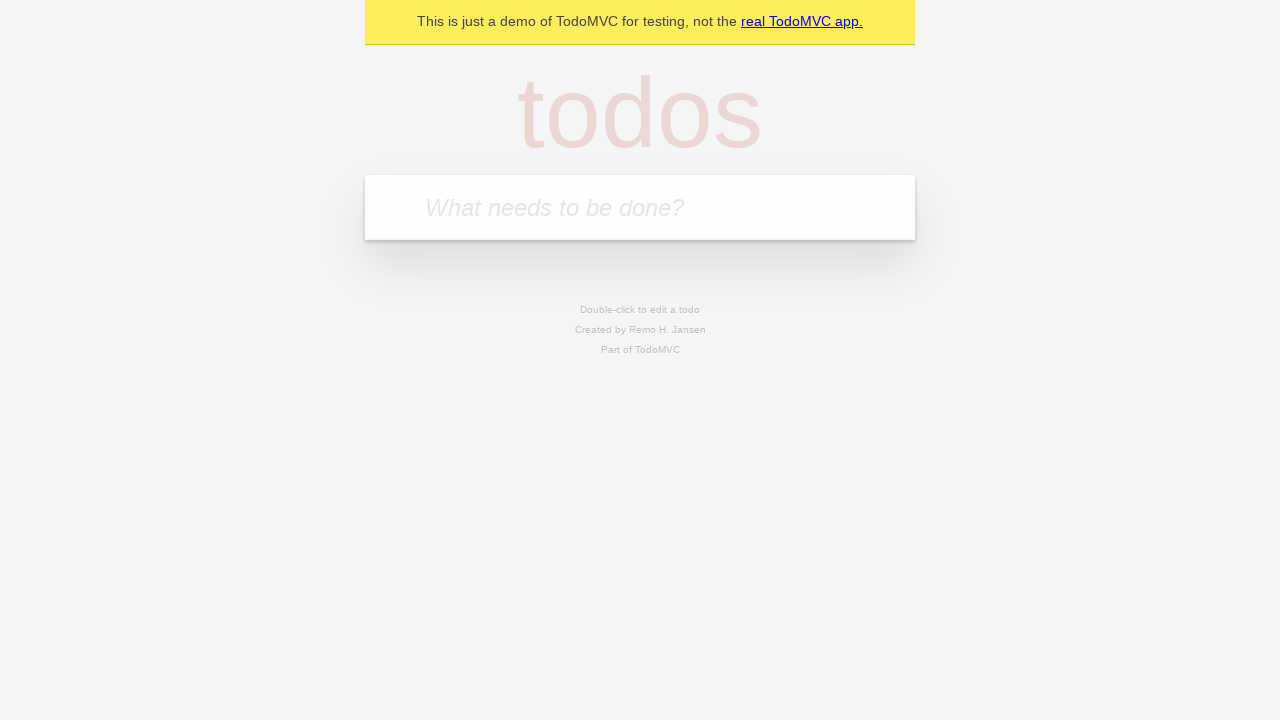

Filled todo input with 'buy some cheese' on internal:attr=[placeholder="What needs to be done?"i]
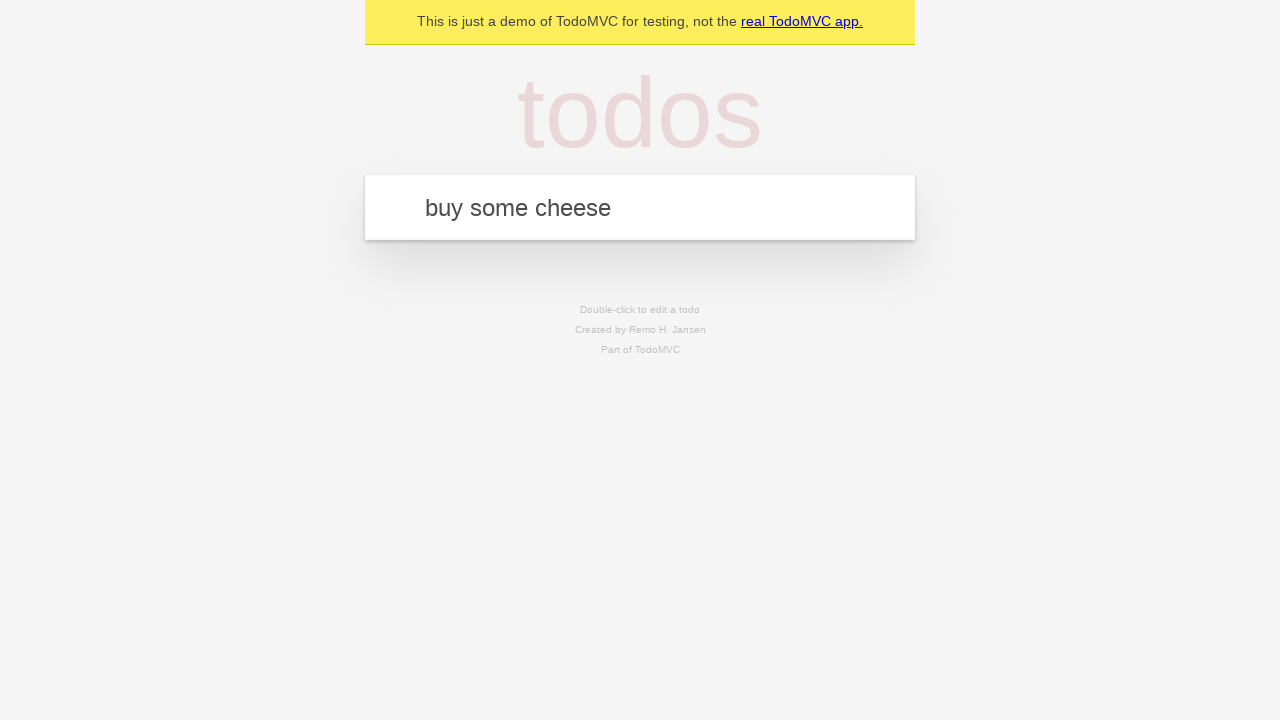

Pressed Enter to add first todo item on internal:attr=[placeholder="What needs to be done?"i]
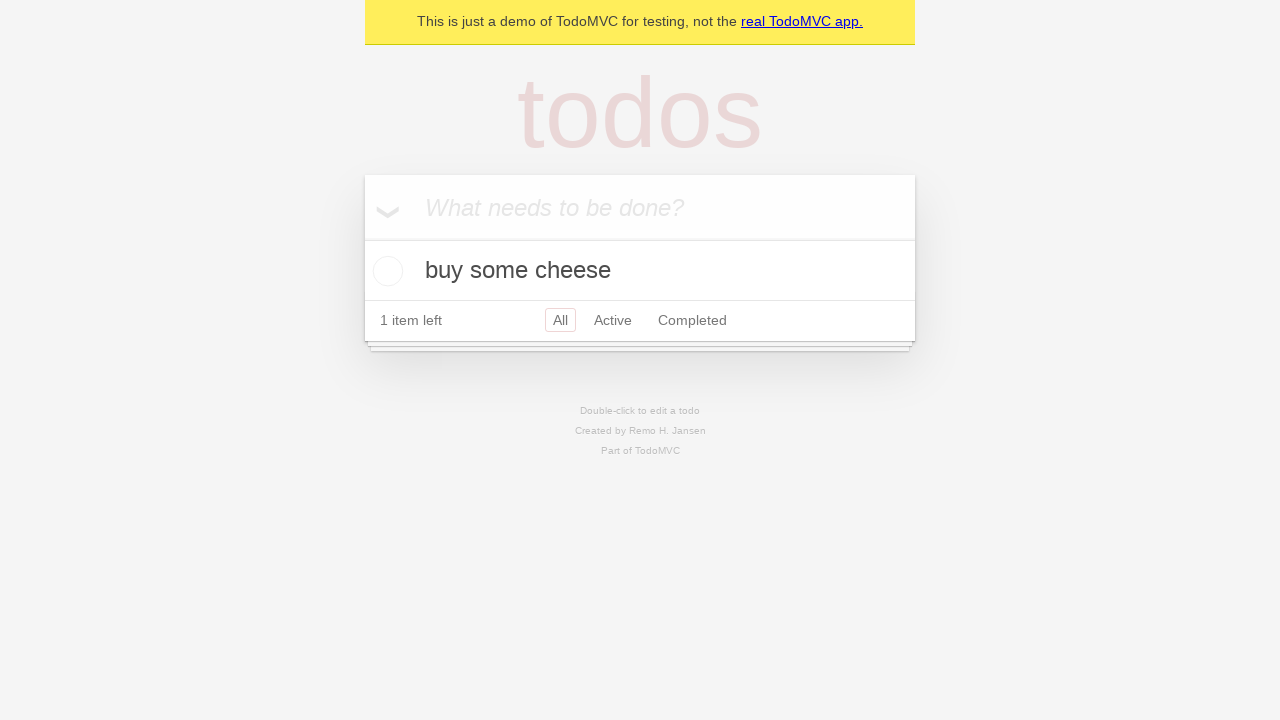

Filled todo input with 'feed the cat' on internal:attr=[placeholder="What needs to be done?"i]
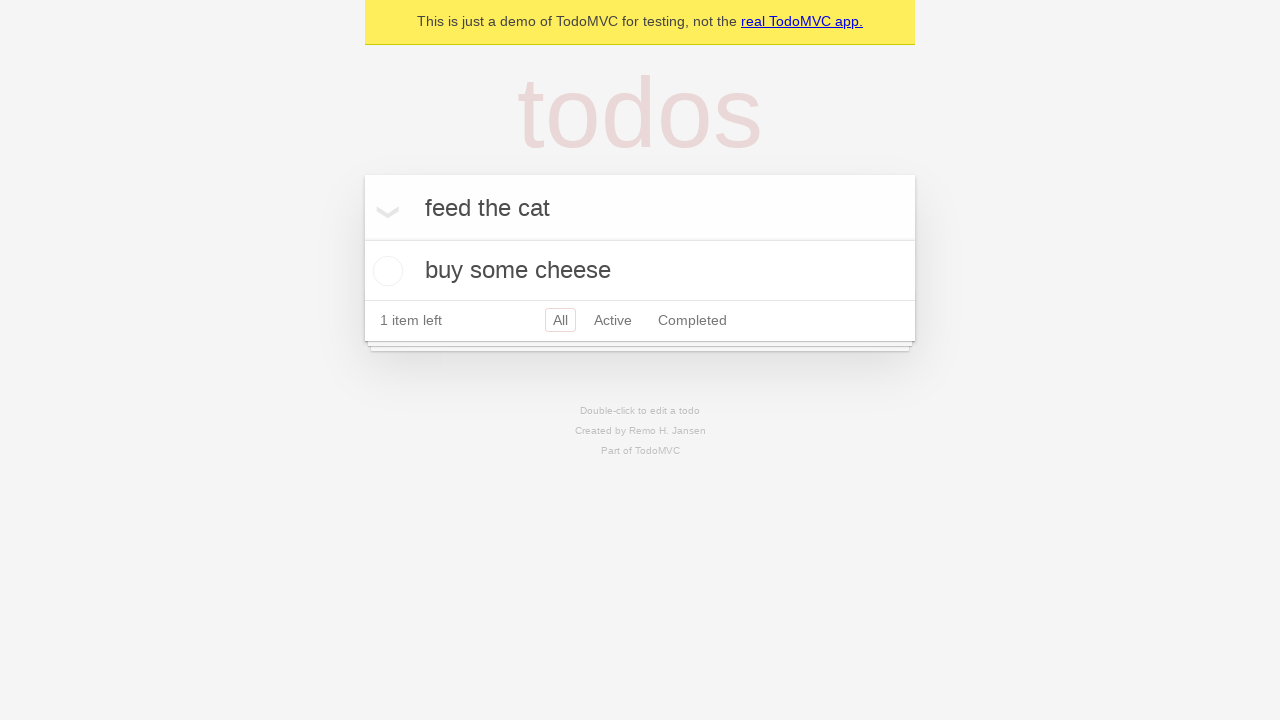

Pressed Enter to add second todo item on internal:attr=[placeholder="What needs to be done?"i]
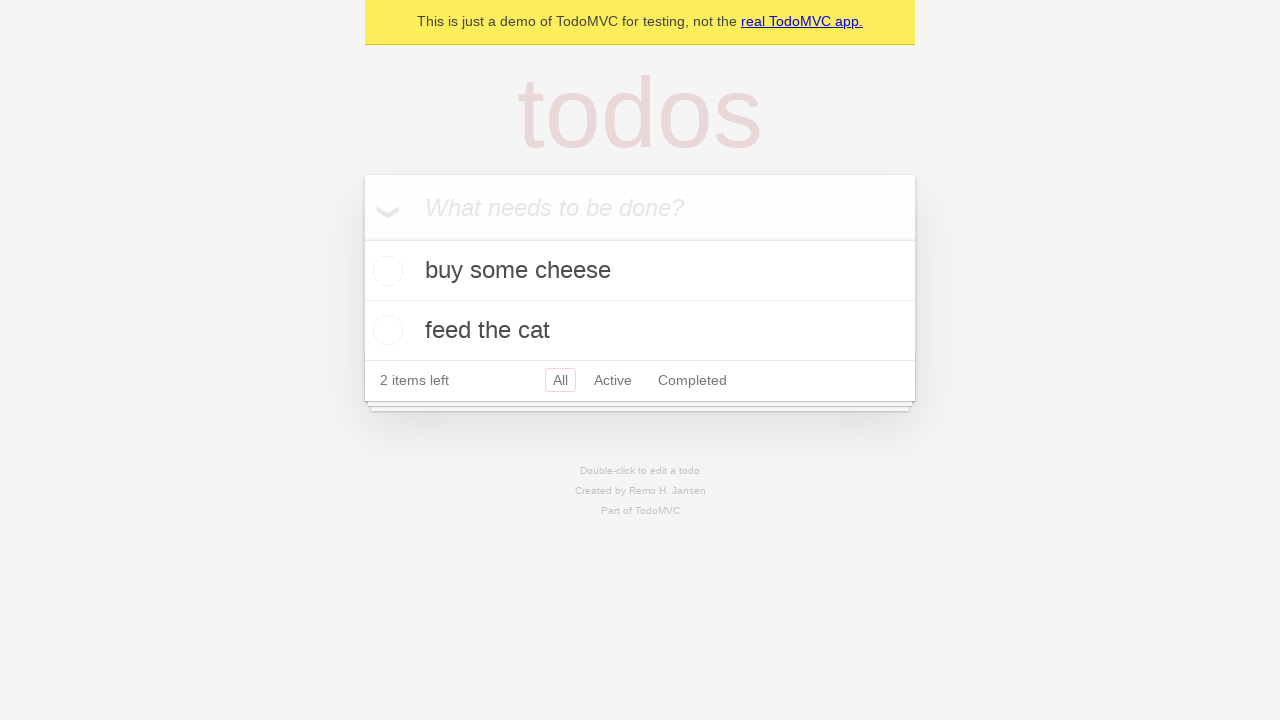

Filled todo input with 'book a doctors appointment' on internal:attr=[placeholder="What needs to be done?"i]
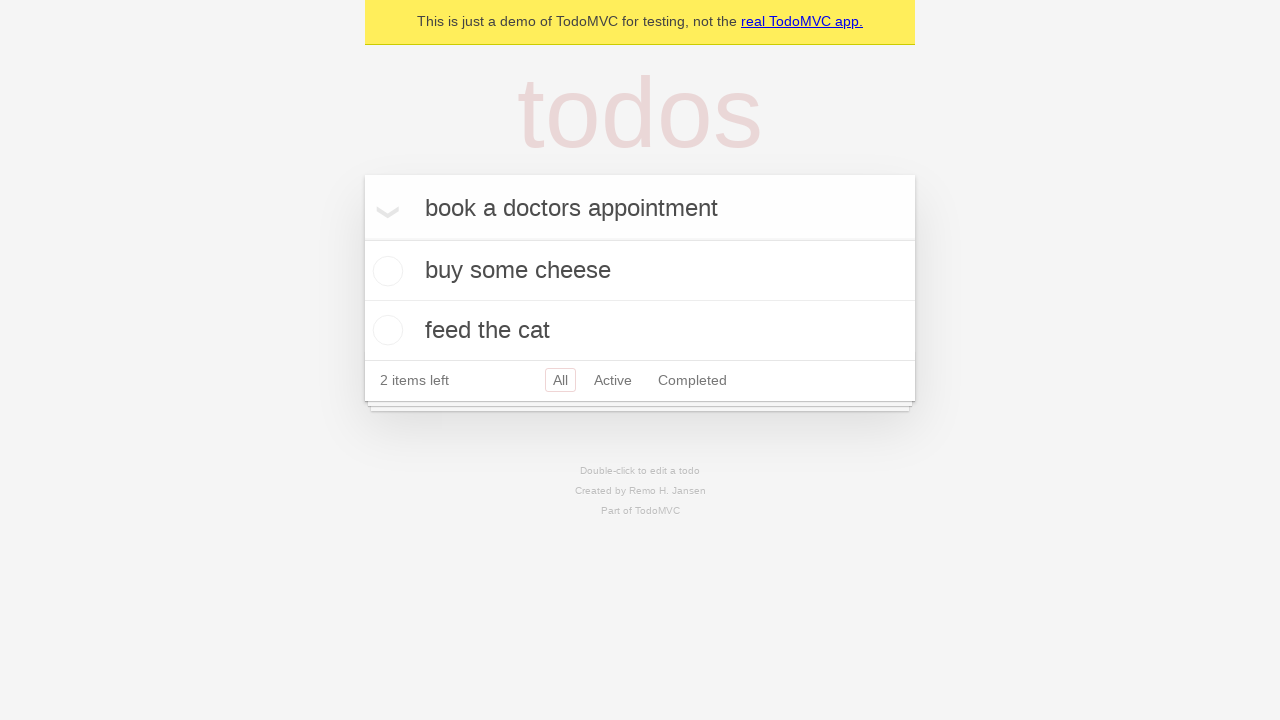

Pressed Enter to add third todo item on internal:attr=[placeholder="What needs to be done?"i]
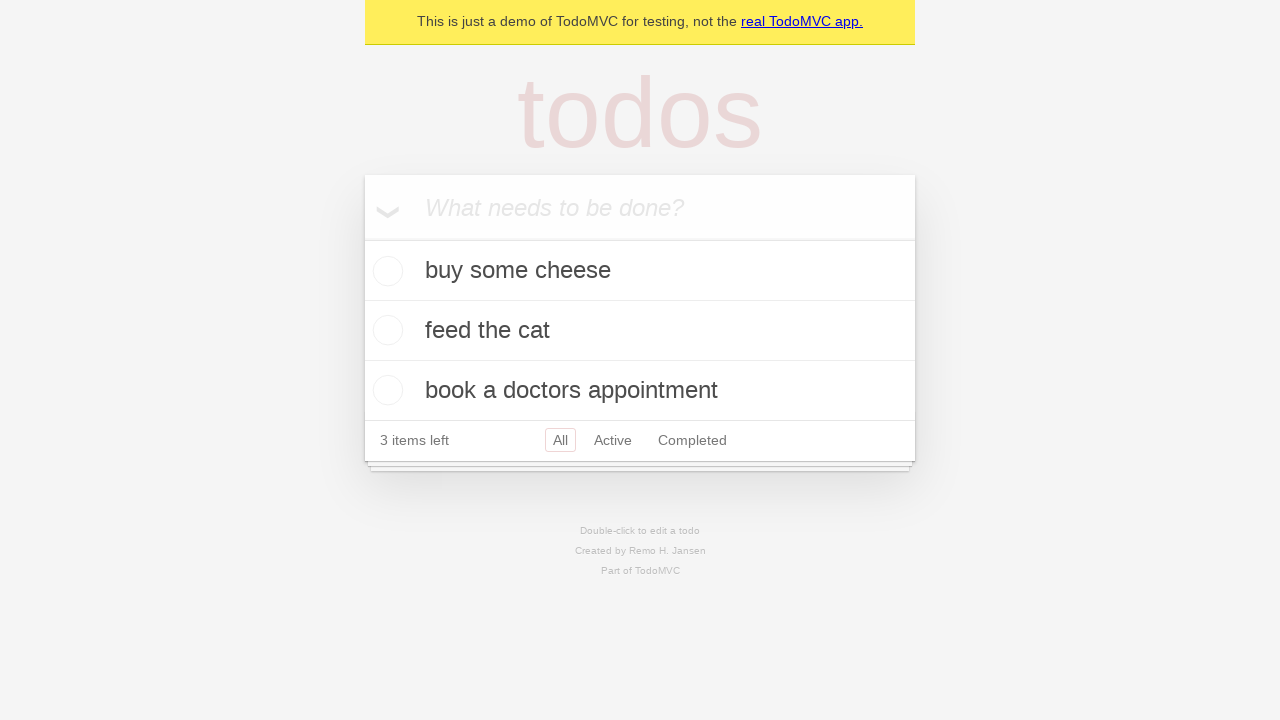

Double-clicked second todo item to enter edit mode at (640, 331) on internal:testid=[data-testid="todo-item"s] >> nth=1
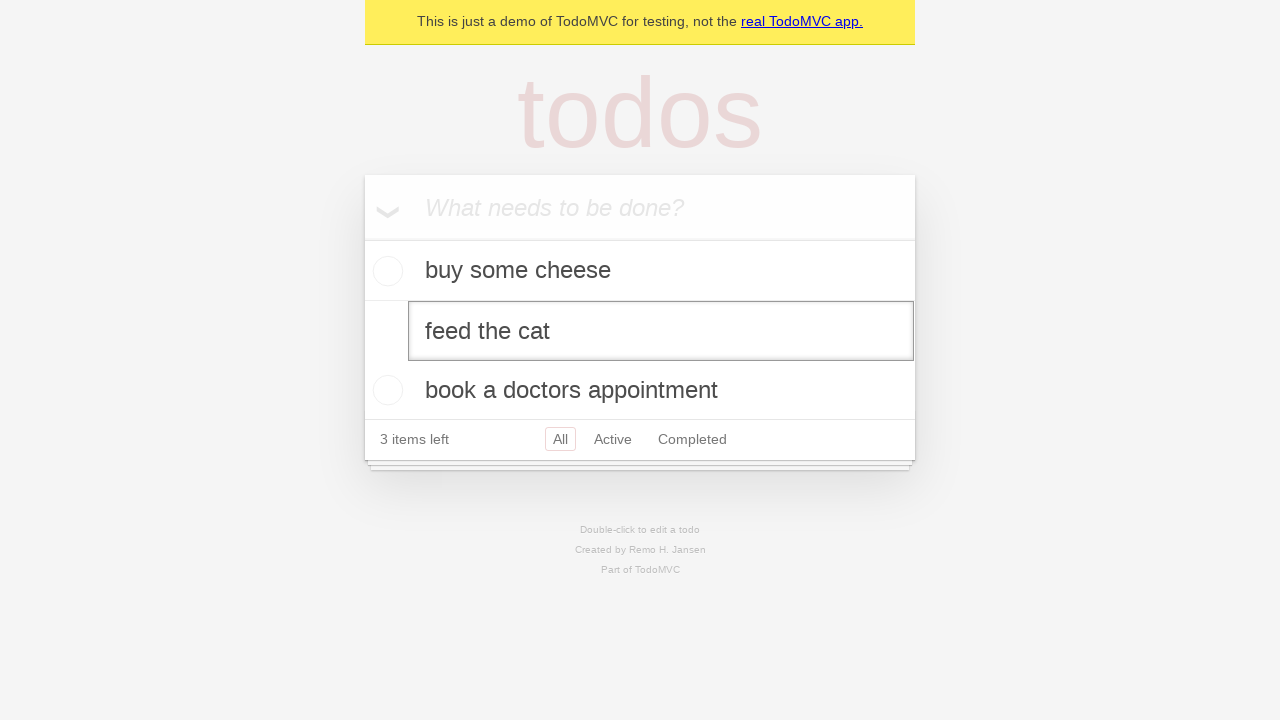

Cleared the text in the edit field on internal:testid=[data-testid="todo-item"s] >> nth=1 >> internal:role=textbox[nam
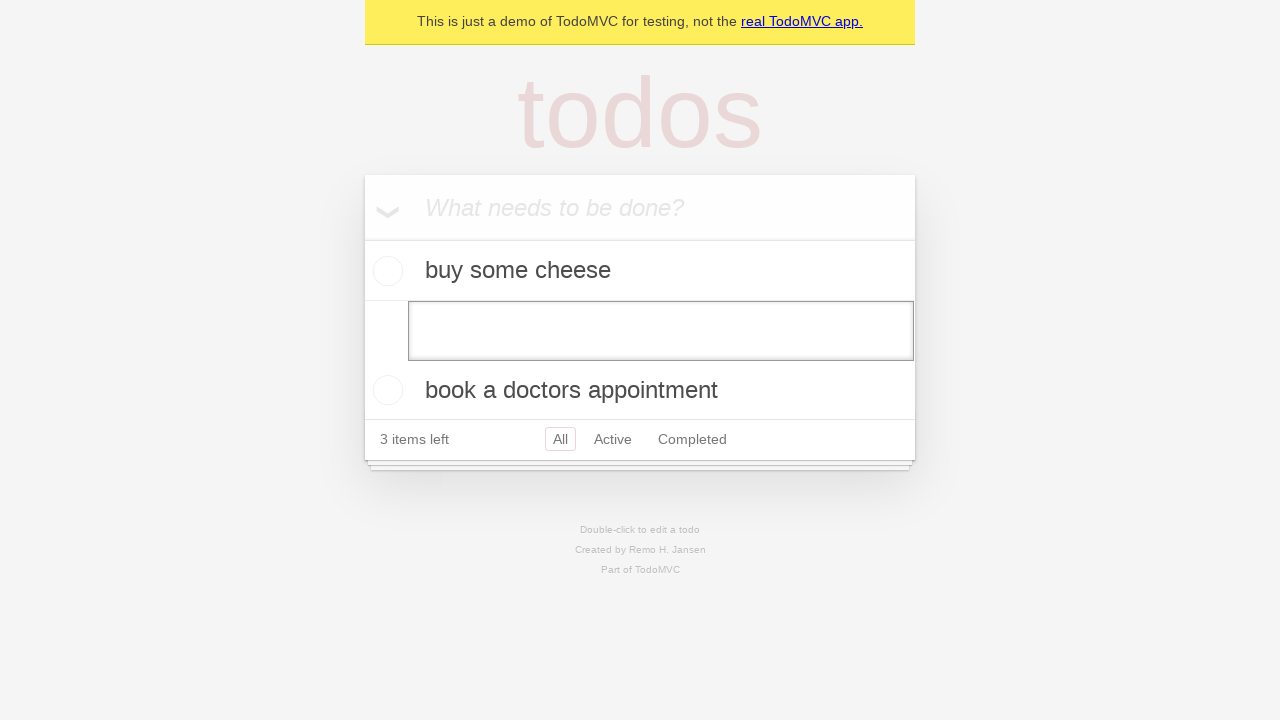

Pressed Enter to confirm empty text, removing the todo item on internal:testid=[data-testid="todo-item"s] >> nth=1 >> internal:role=textbox[nam
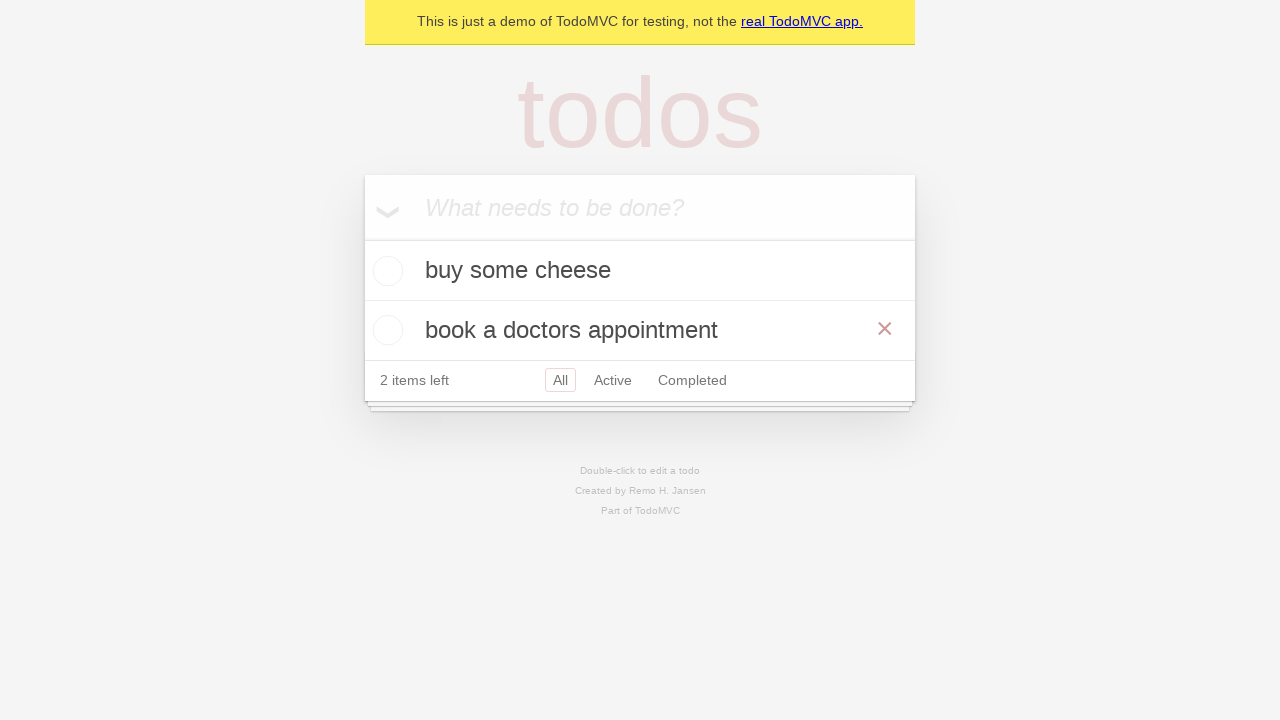

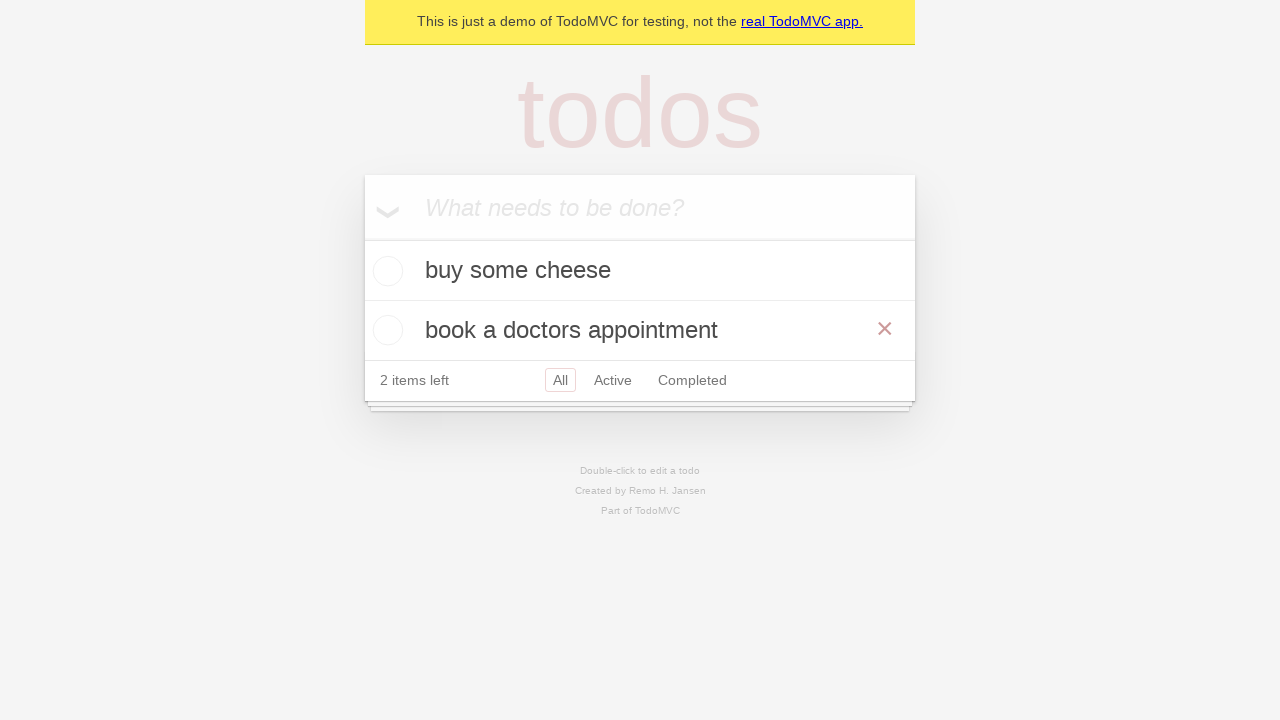